Tests iframe interaction on W3Schools tryit page by switching to the result iframe, executing JavaScript to trigger a function, locating a submit element, and applying a visual style to highlight it.

Starting URL: https://www.w3schools.com/jsref/tryit.asp?filename=tryjsref_submit_get

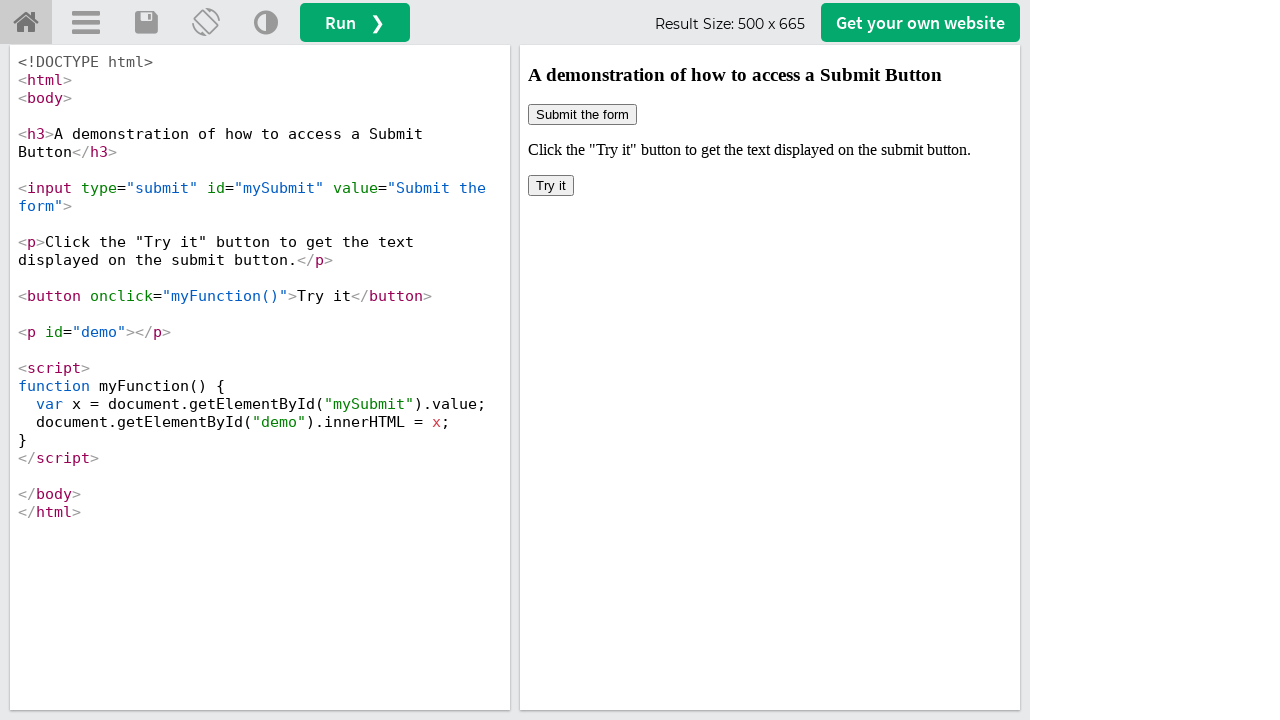

Waited for iframe#iframeResult to be available
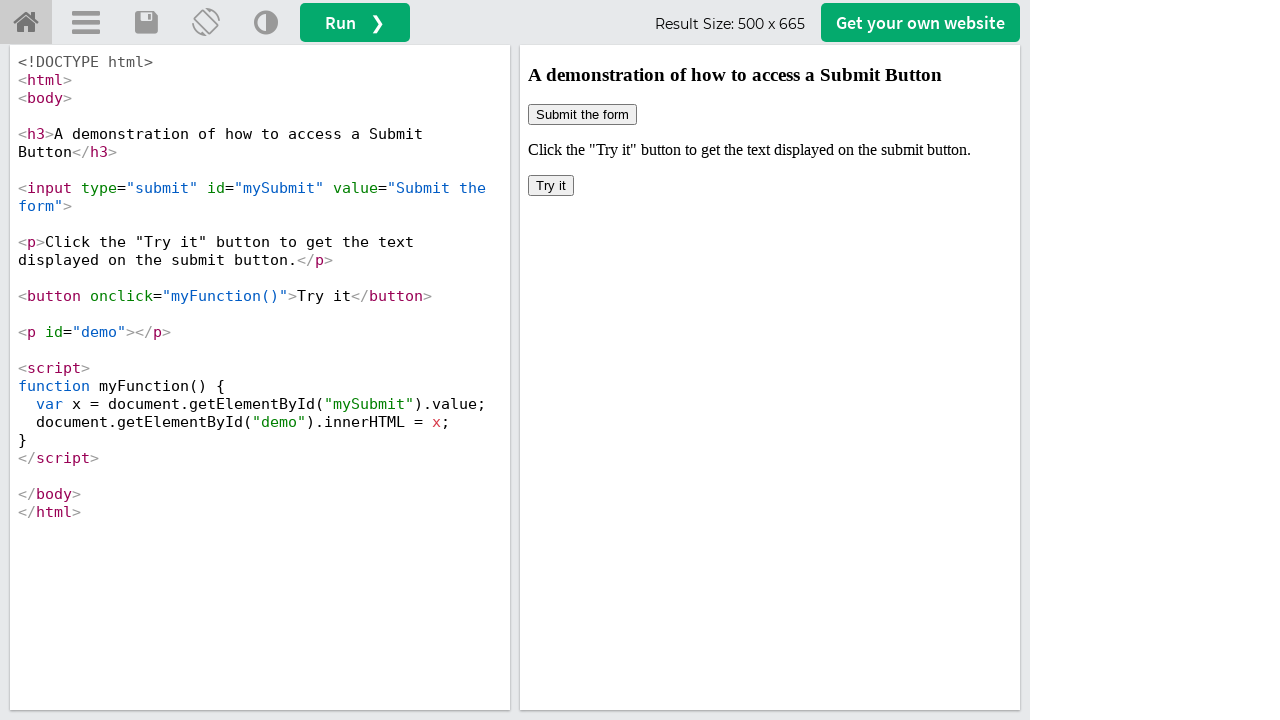

Located iframe with frame_locator for #iframeResult
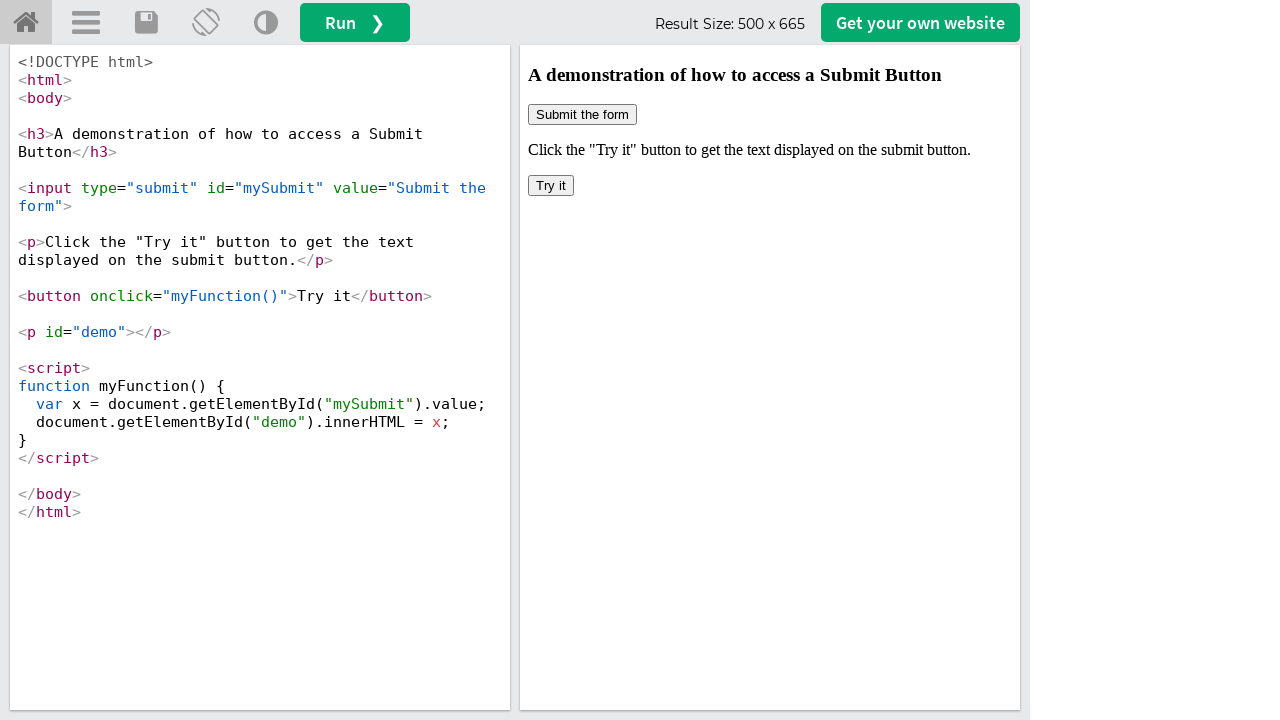

Retrieved frame object with name 'iframeResult'
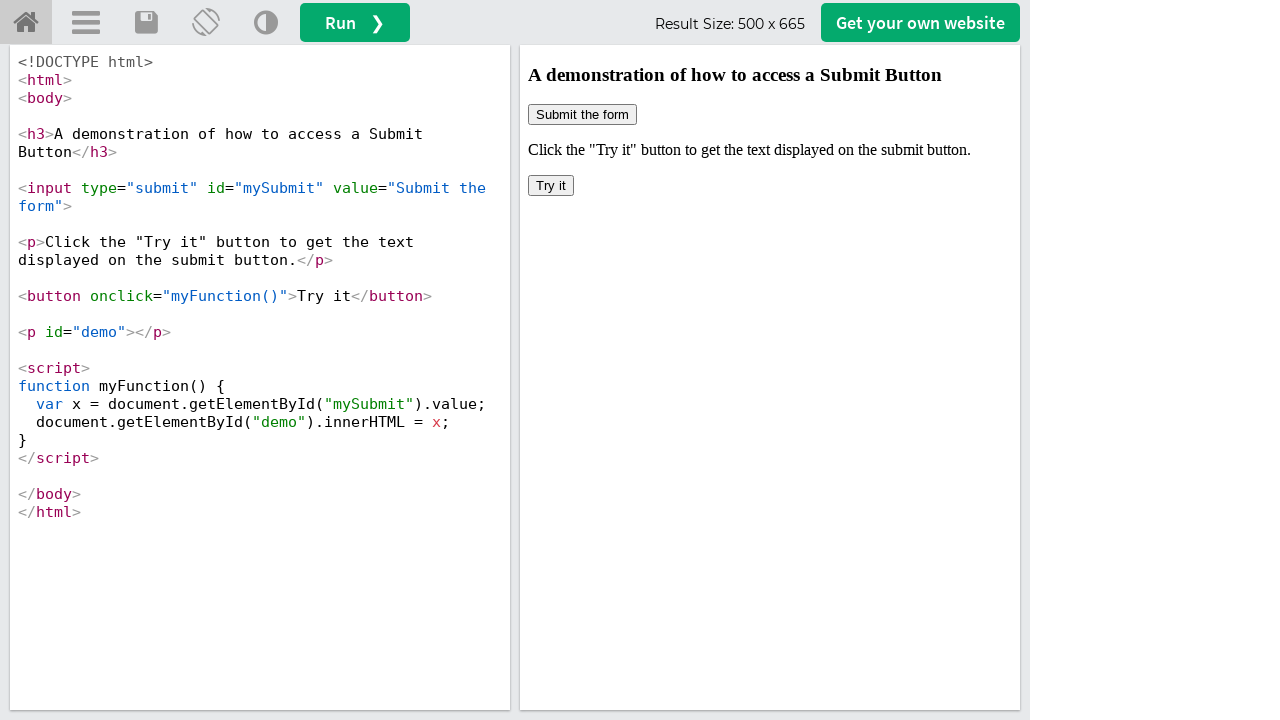

Executed myFunction() within the iframe context
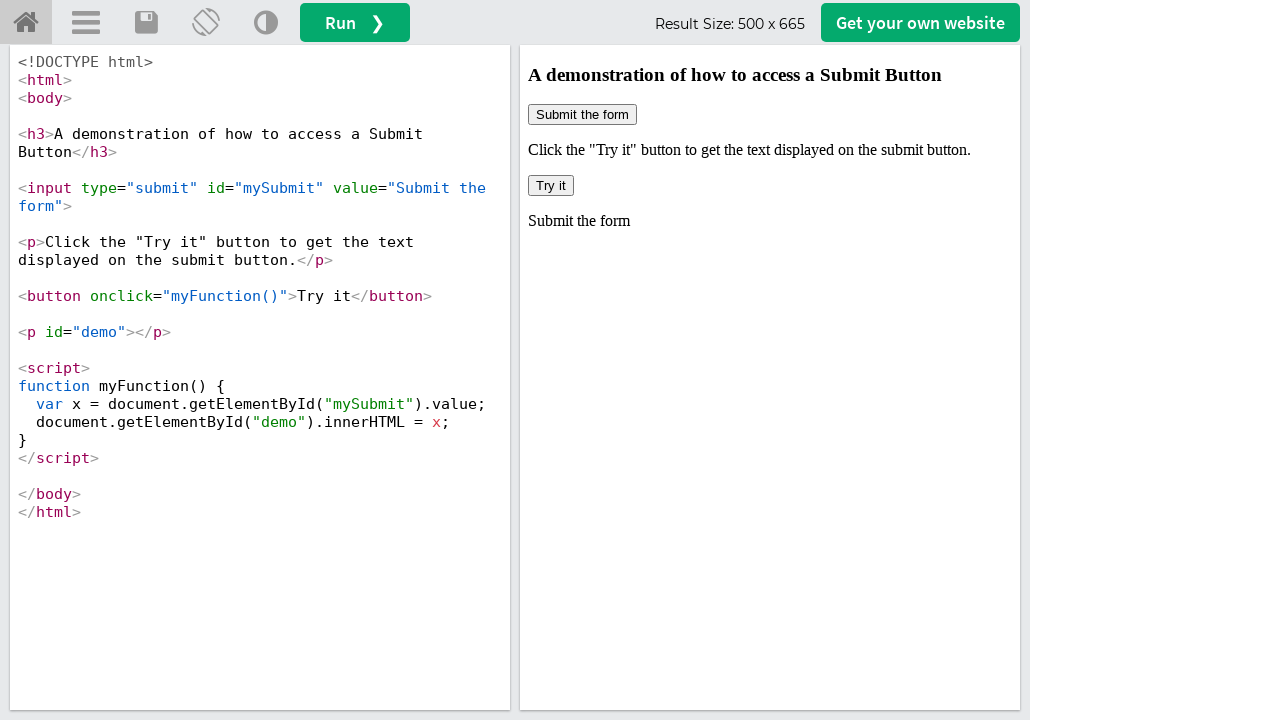

Located submit element with ID 'mySubmit' in iframe
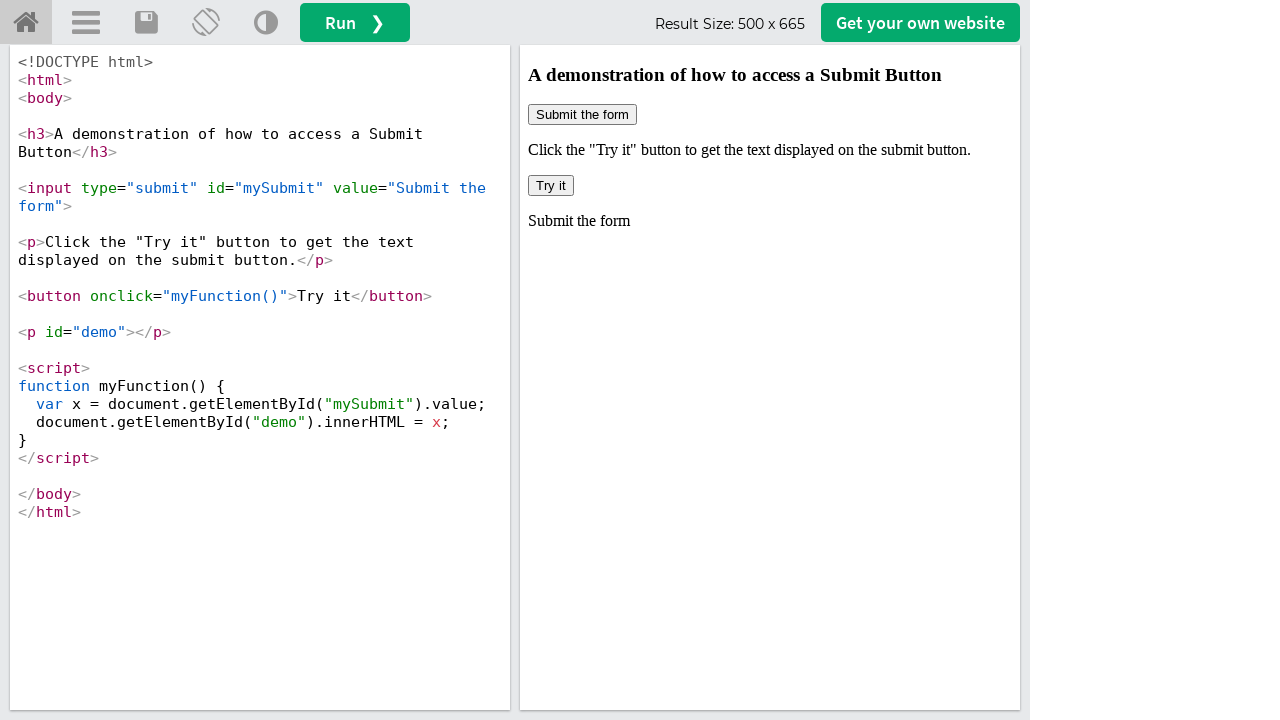

Waited for submit element to be ready
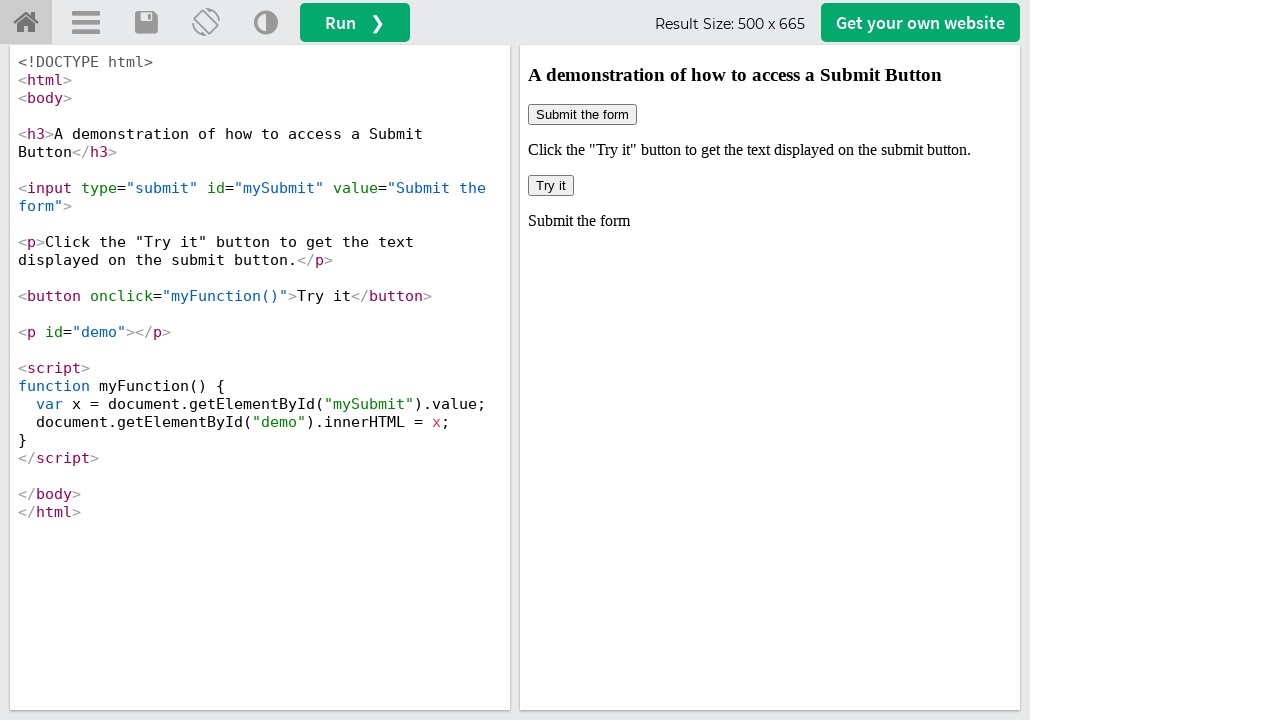

Applied red border style to submit element via JavaScript
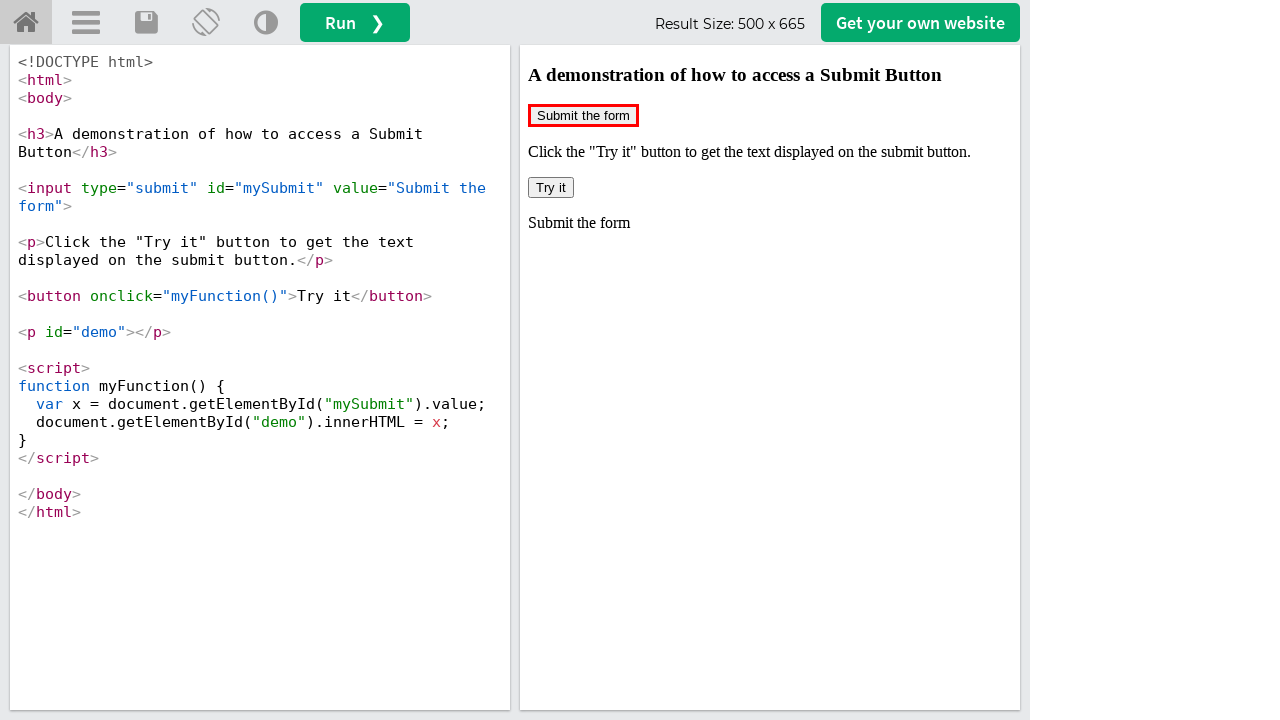

Verified iframe elements exist on main page
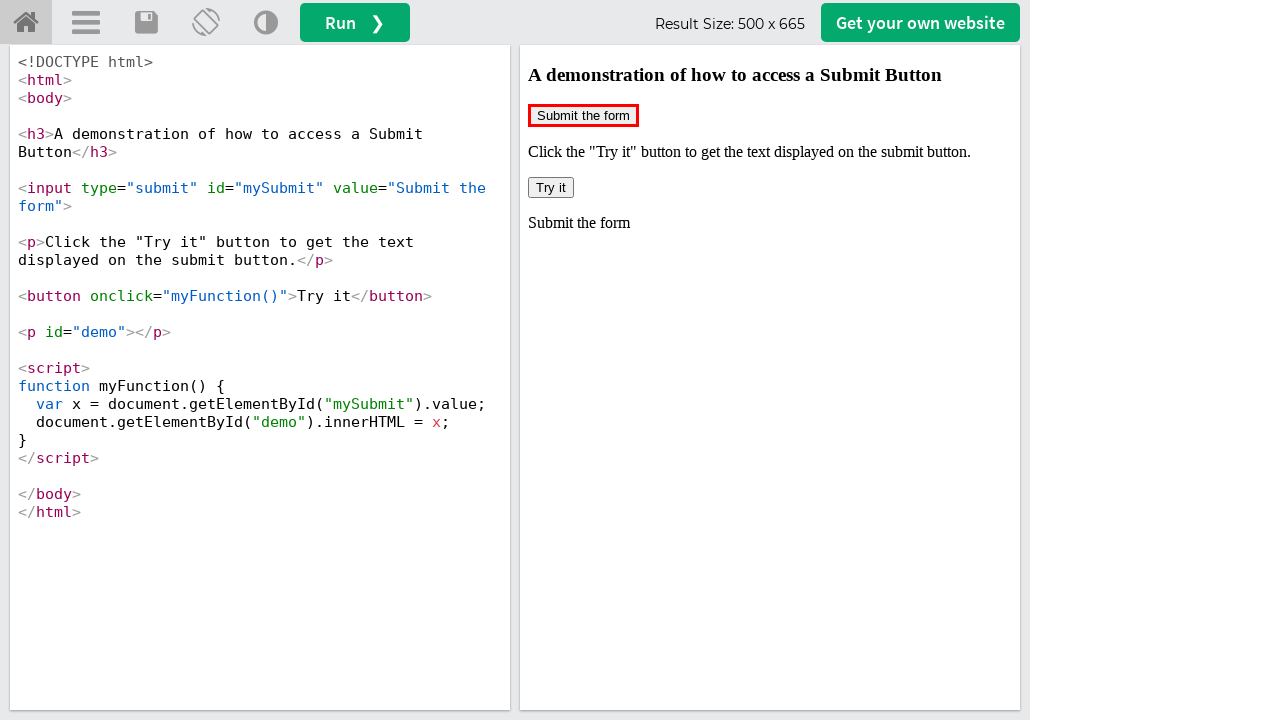

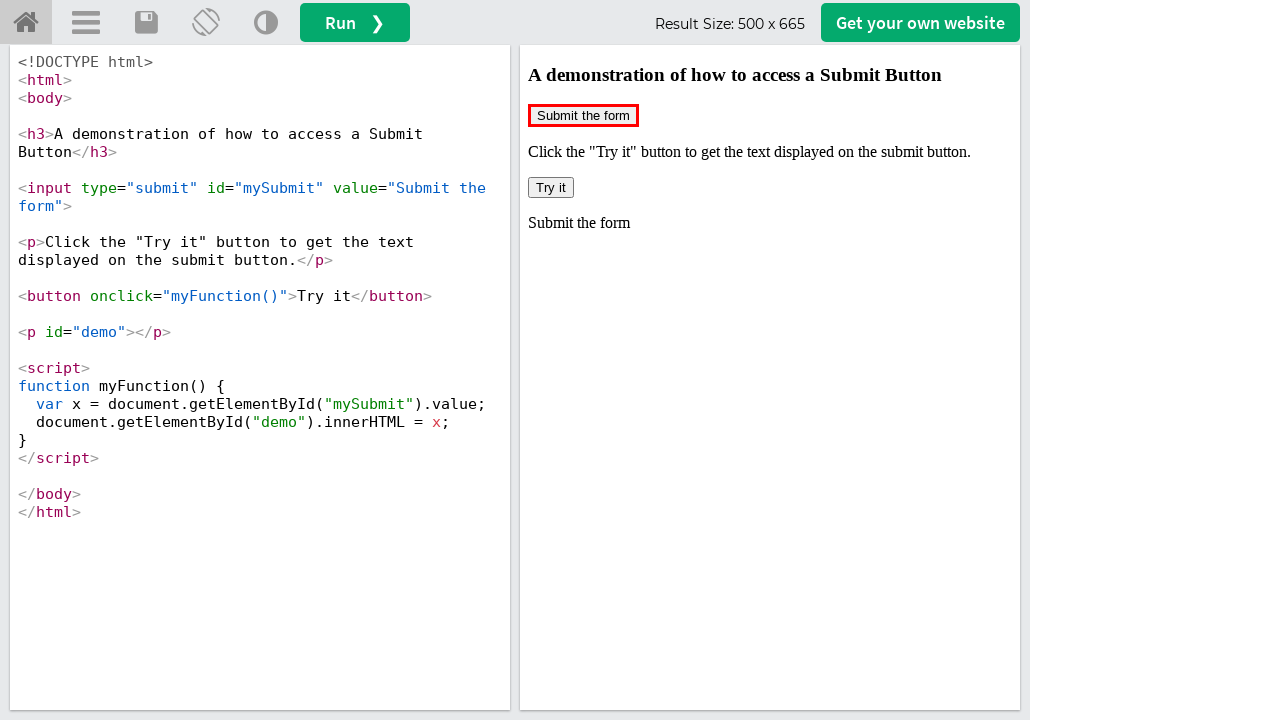